Tests the datalist dropdown by entering a city name and verifying the value

Starting URL: https://bonigarcia.dev/selenium-webdriver-java/web-form.html

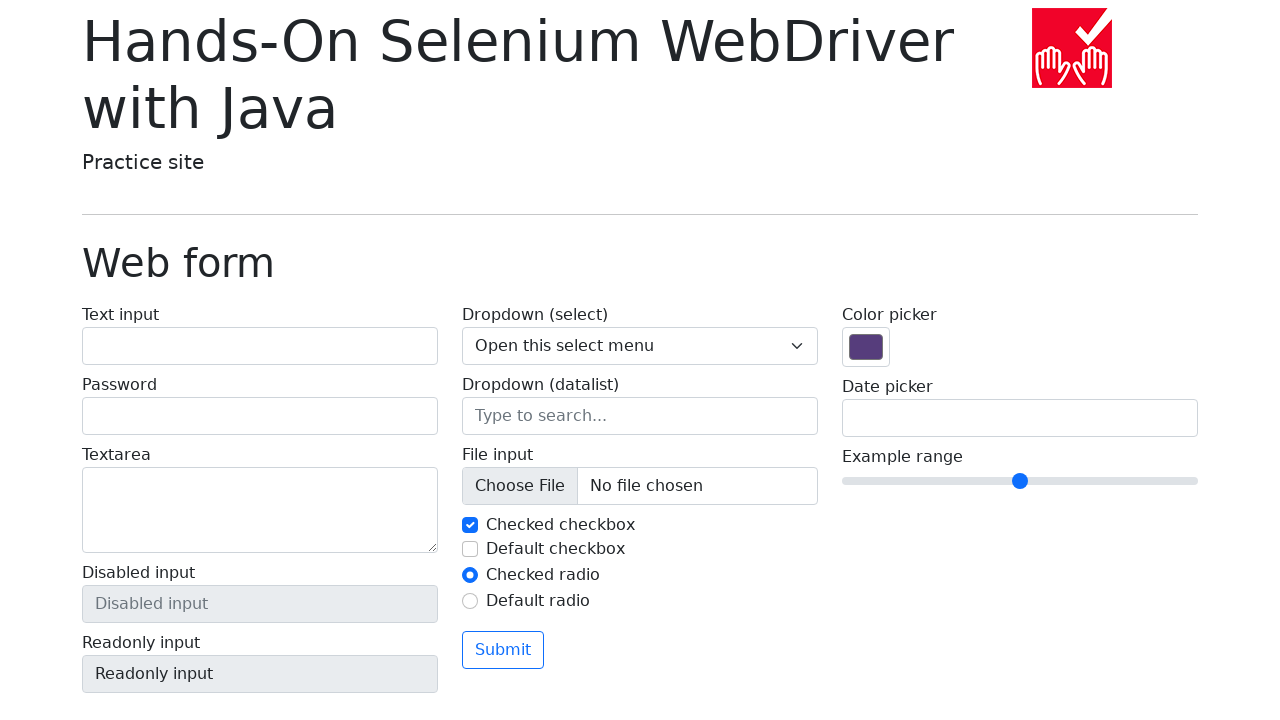

Located datalist dropdown label element
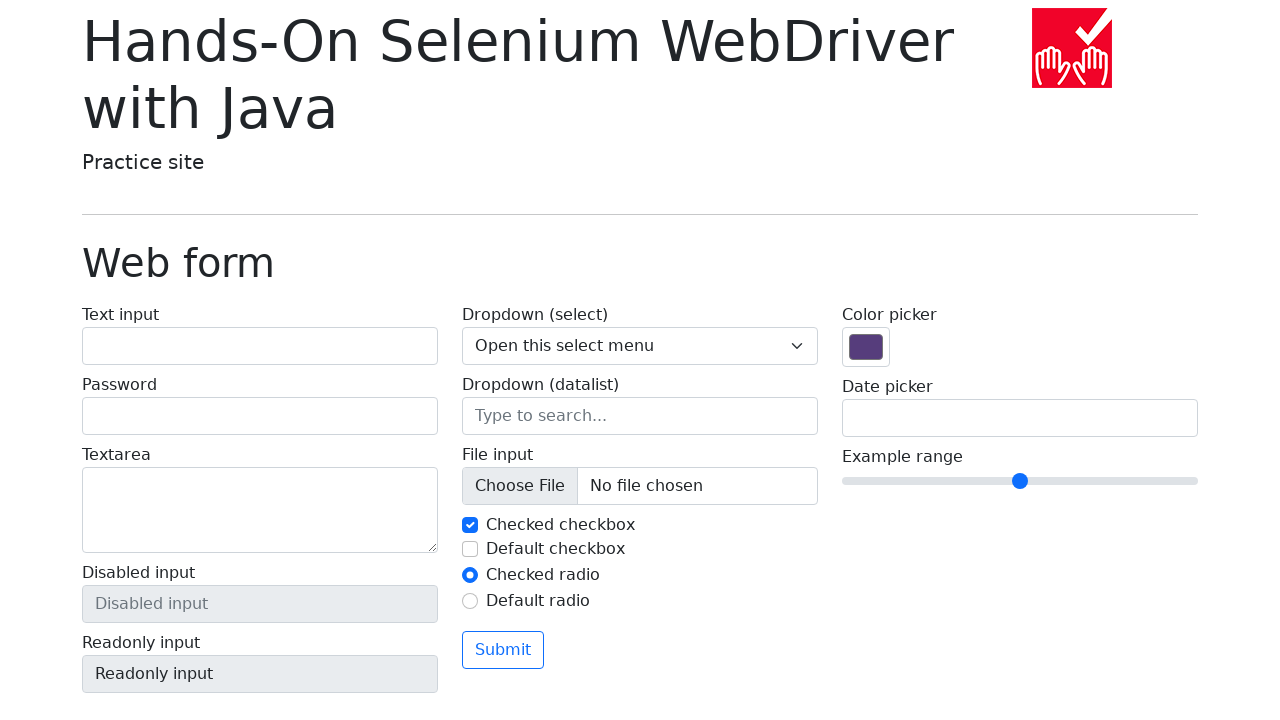

Verified label text is 'Dropdown (datalist)'
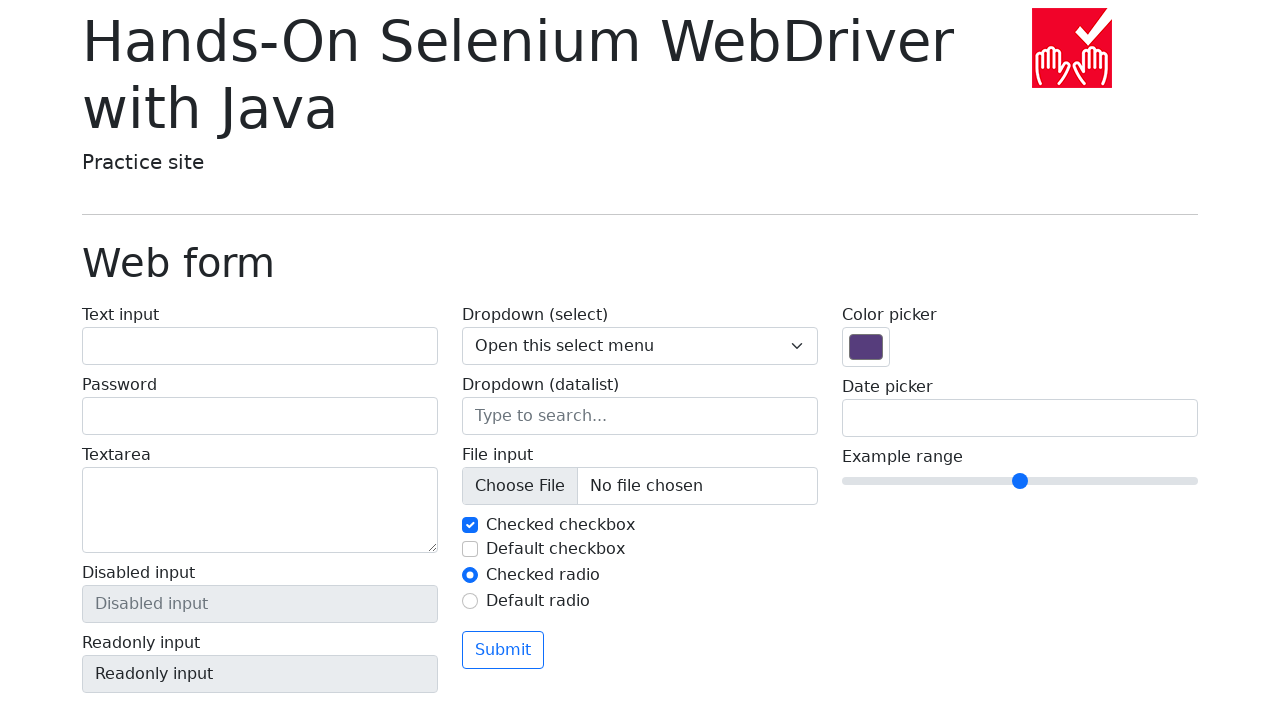

Filled datalist input with 'New York' on input[name='my-datalist']
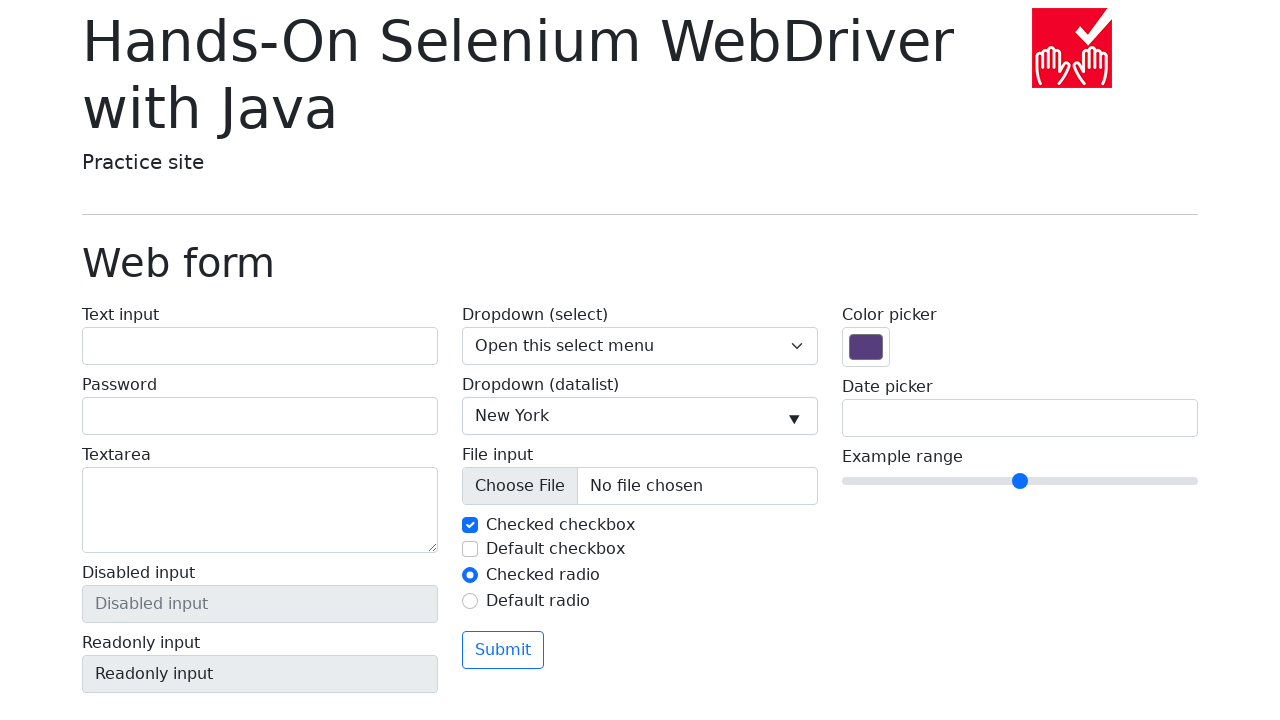

Verified datalist input value is 'New York'
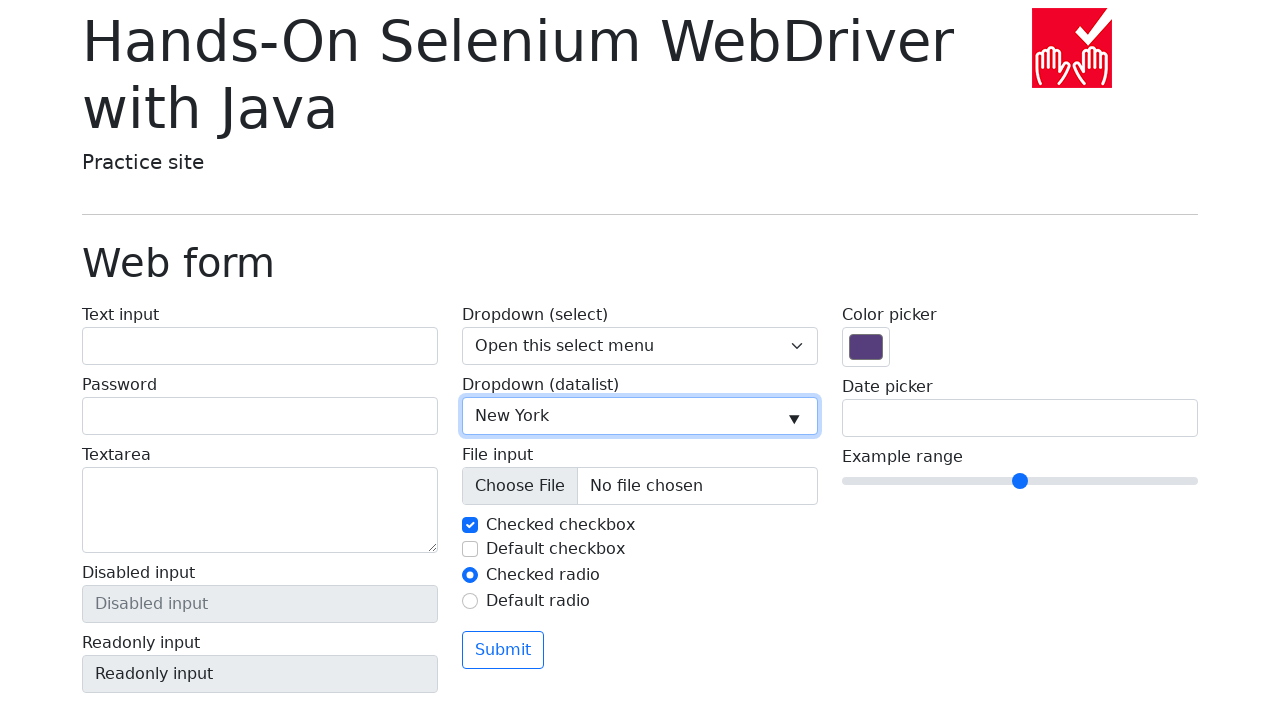

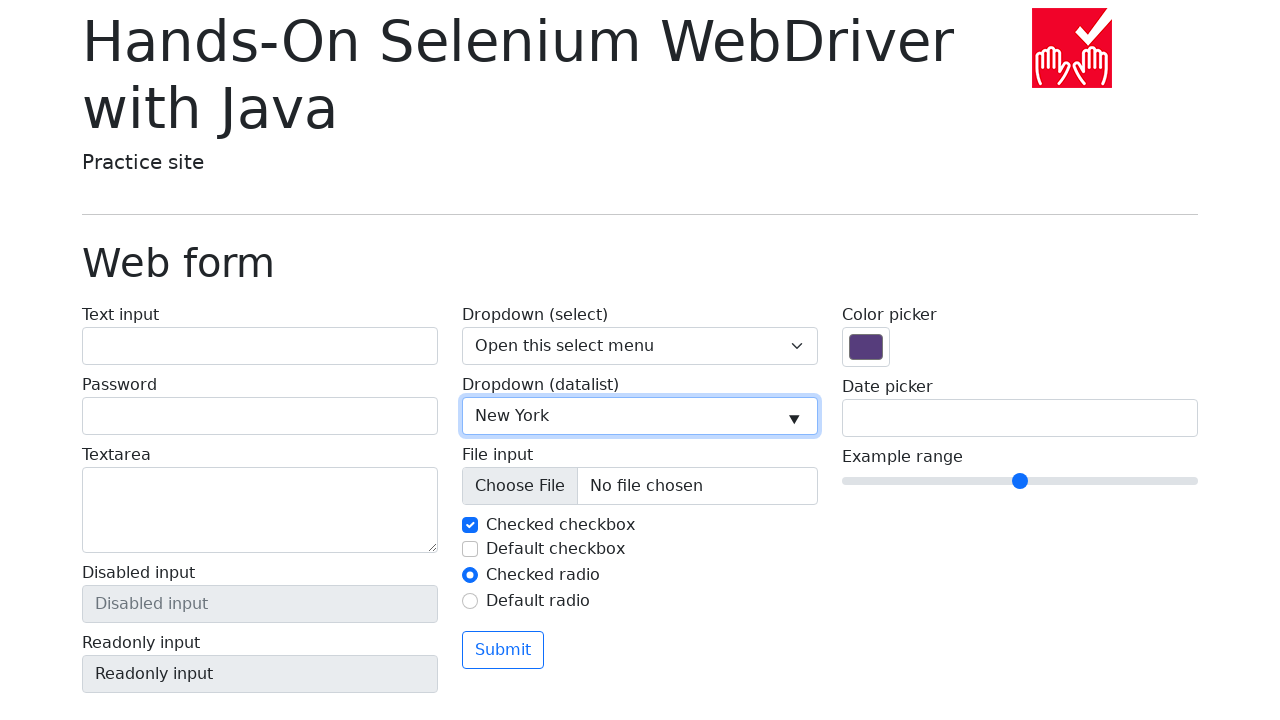